Tests dynamic loading by clicking a start button and waiting for a "Hello World!" element to become visible, then verifying the text content.

Starting URL: http://the-internet.herokuapp.com/dynamic_loading/1

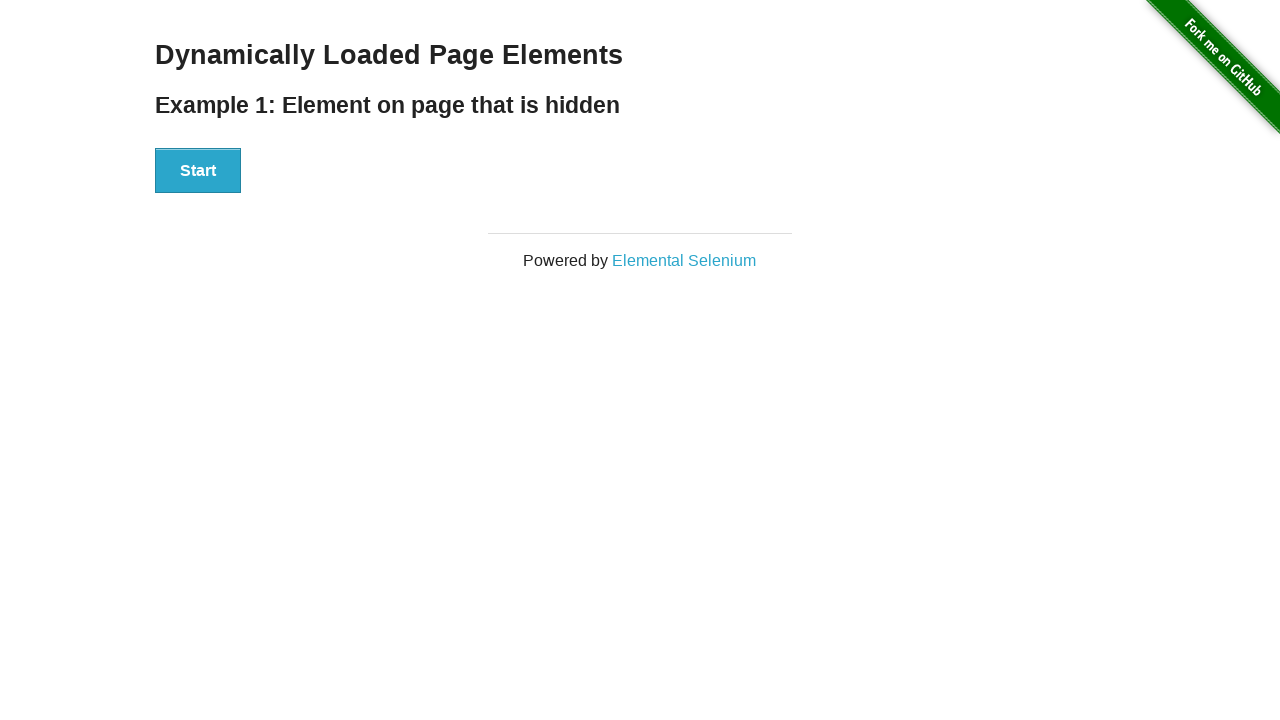

Clicked start button to trigger dynamic loading at (198, 171) on xpath=//div[@id='start']//button
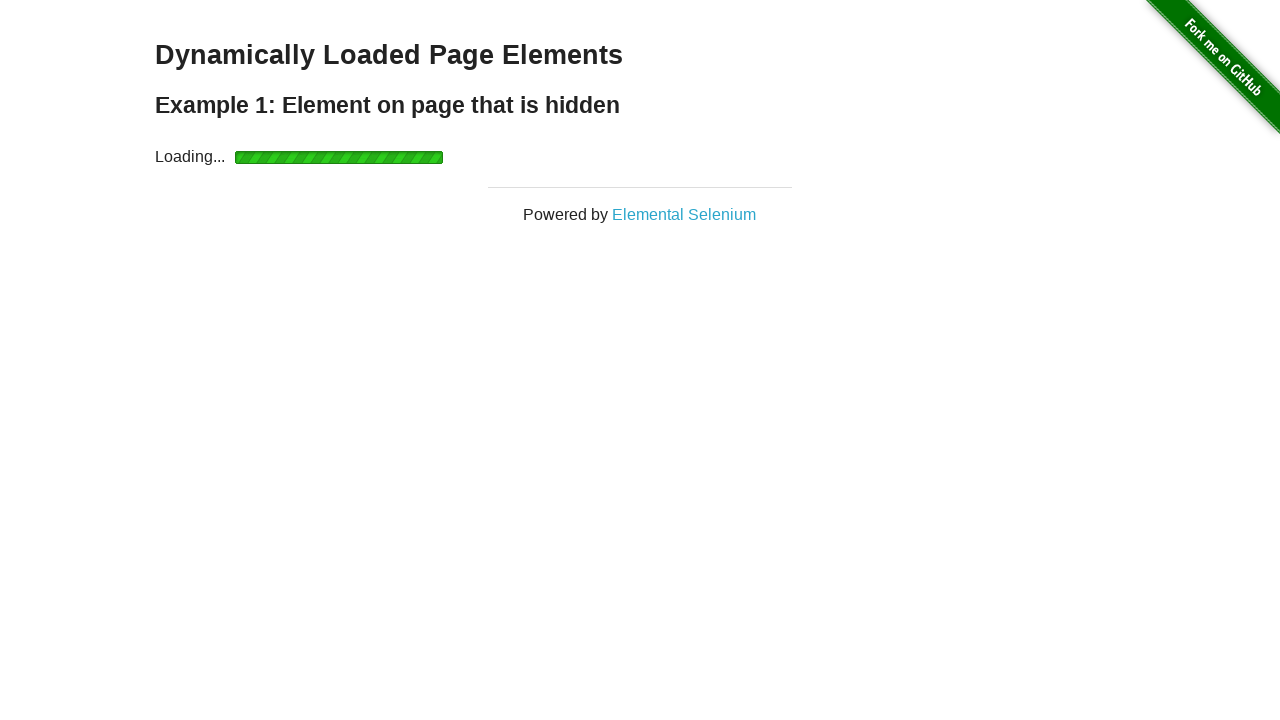

Waited for 'Hello World!' element to become visible
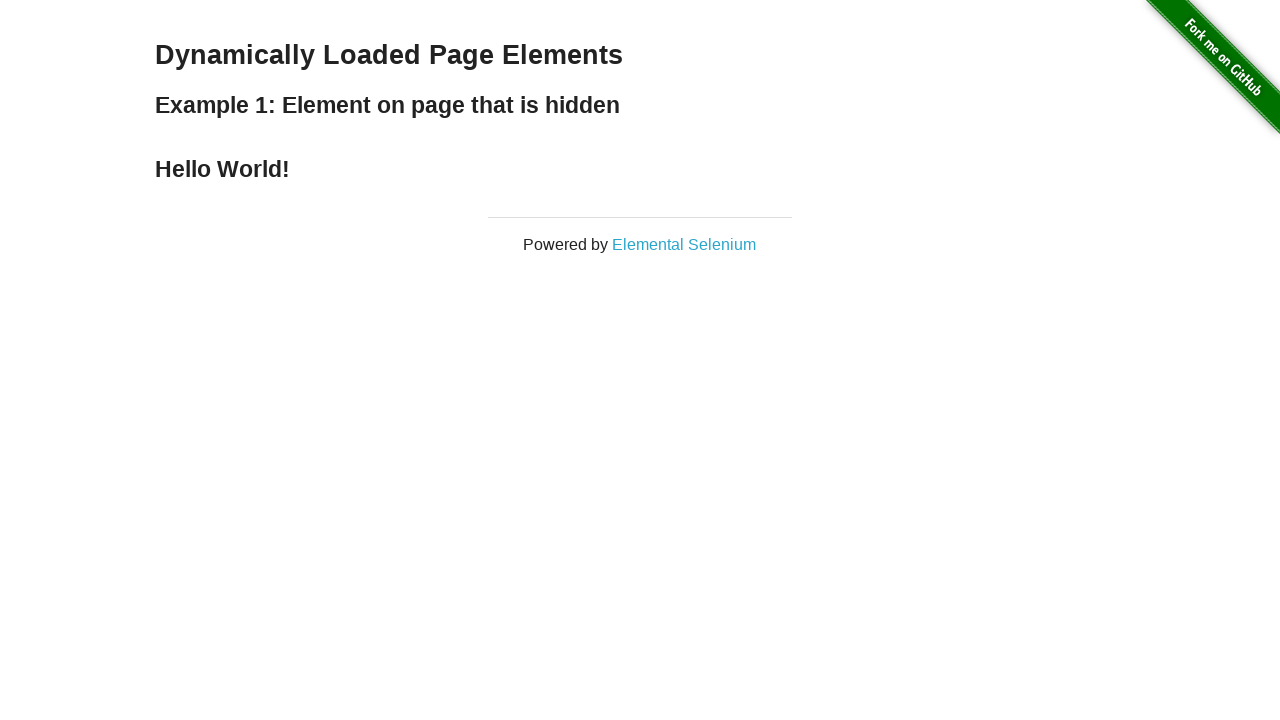

Located the finish element
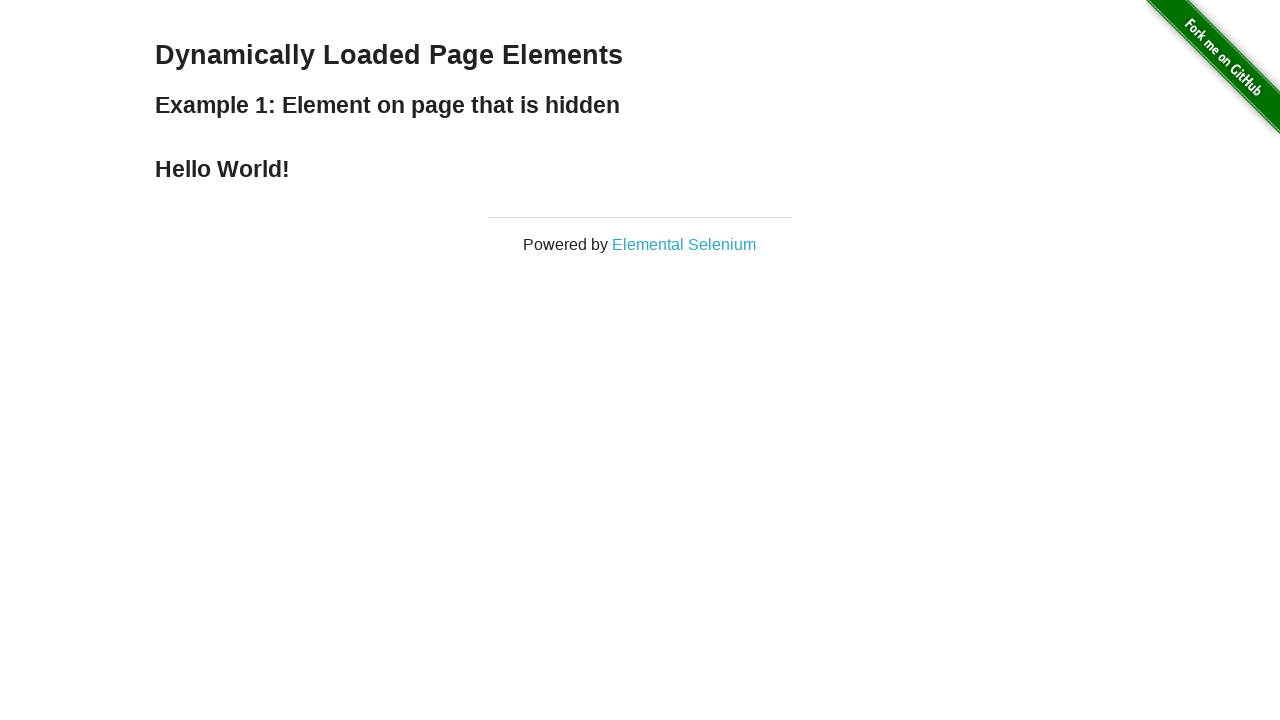

Verified finish element contains 'Hello World!' text
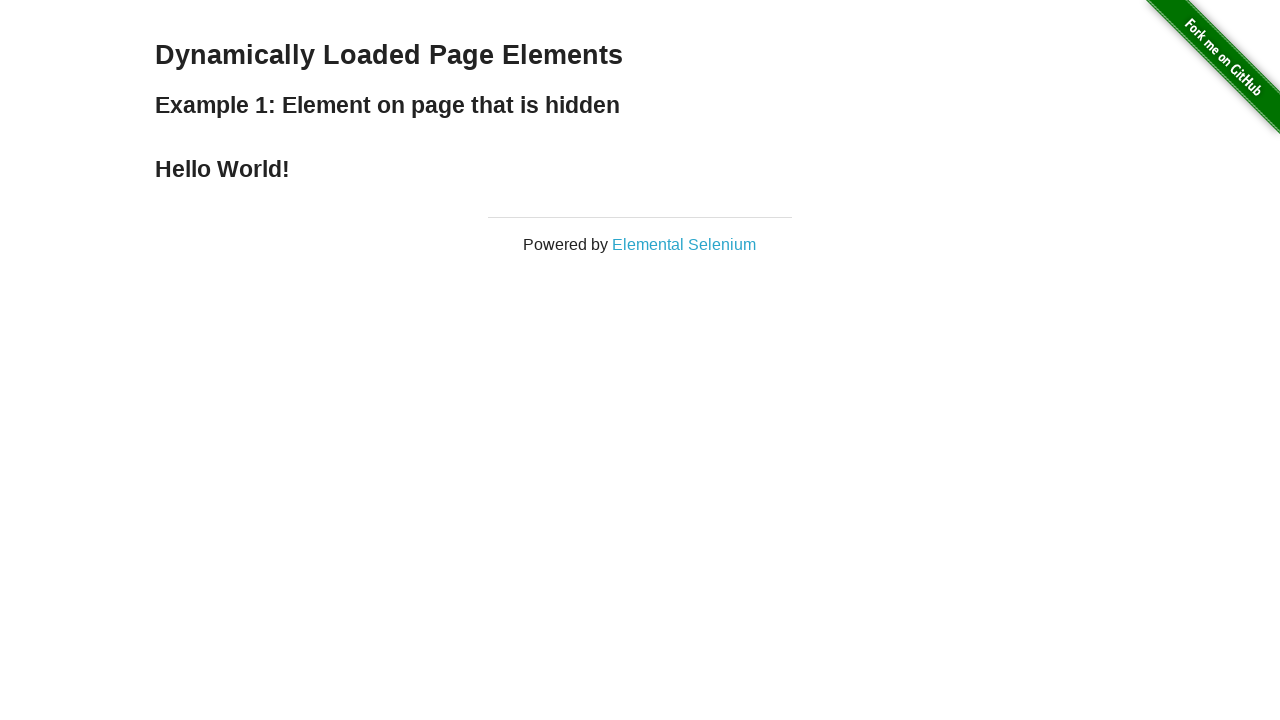

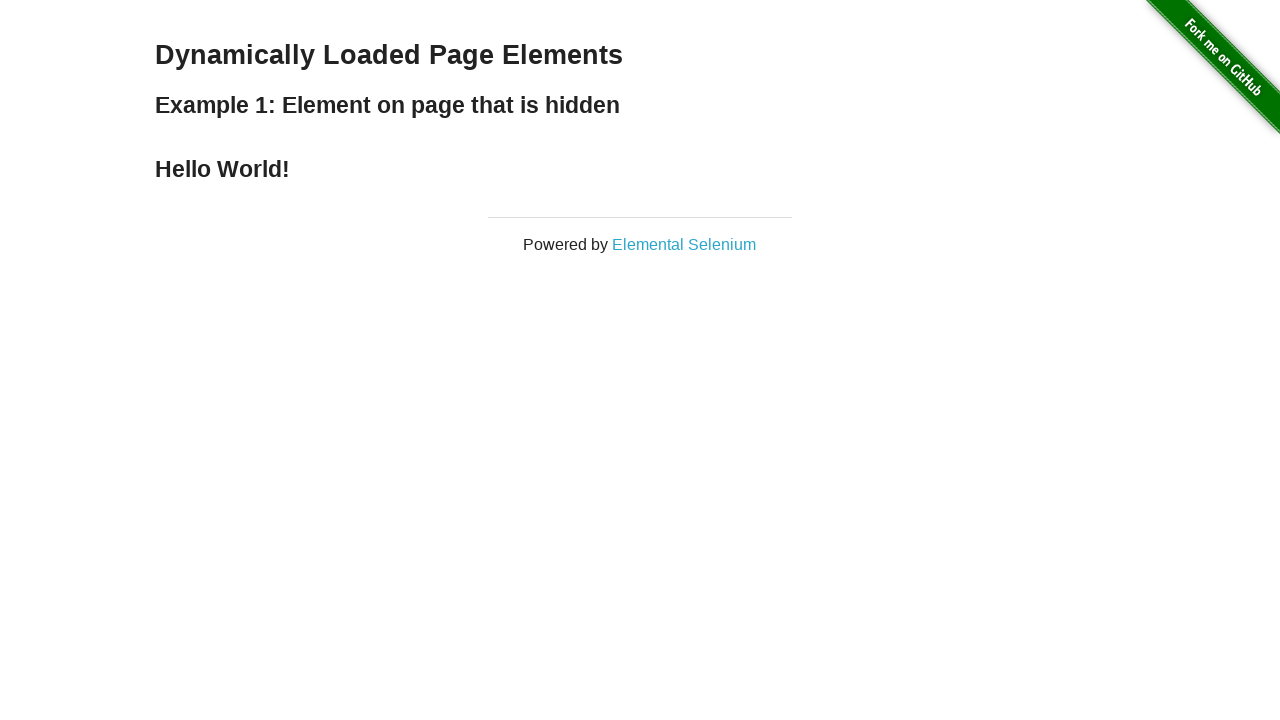